Navigates to W3Schools tryit editor, switches to the iframe containing the demo, and clicks on the download link/image

Starting URL: https://www.w3schools.com/tags/tryit.asp?filename=tryhtml5_a_download

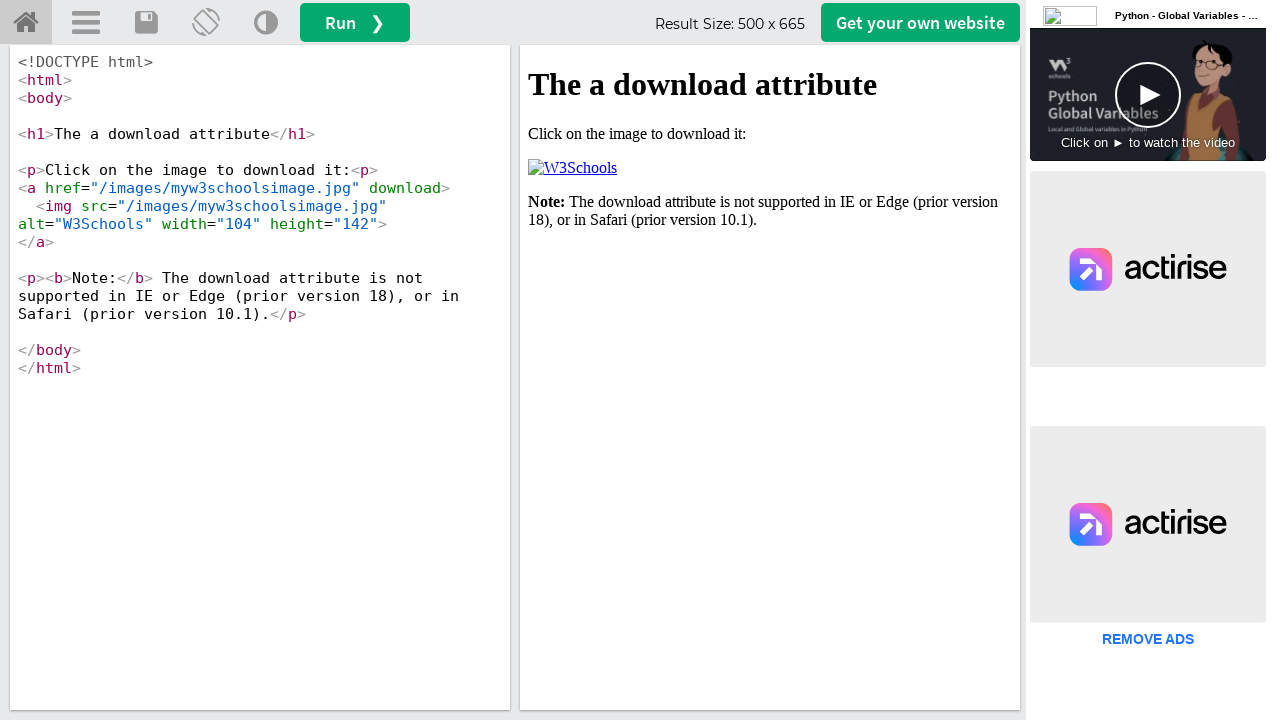

Waited for iframe to load on W3Schools tryit editor
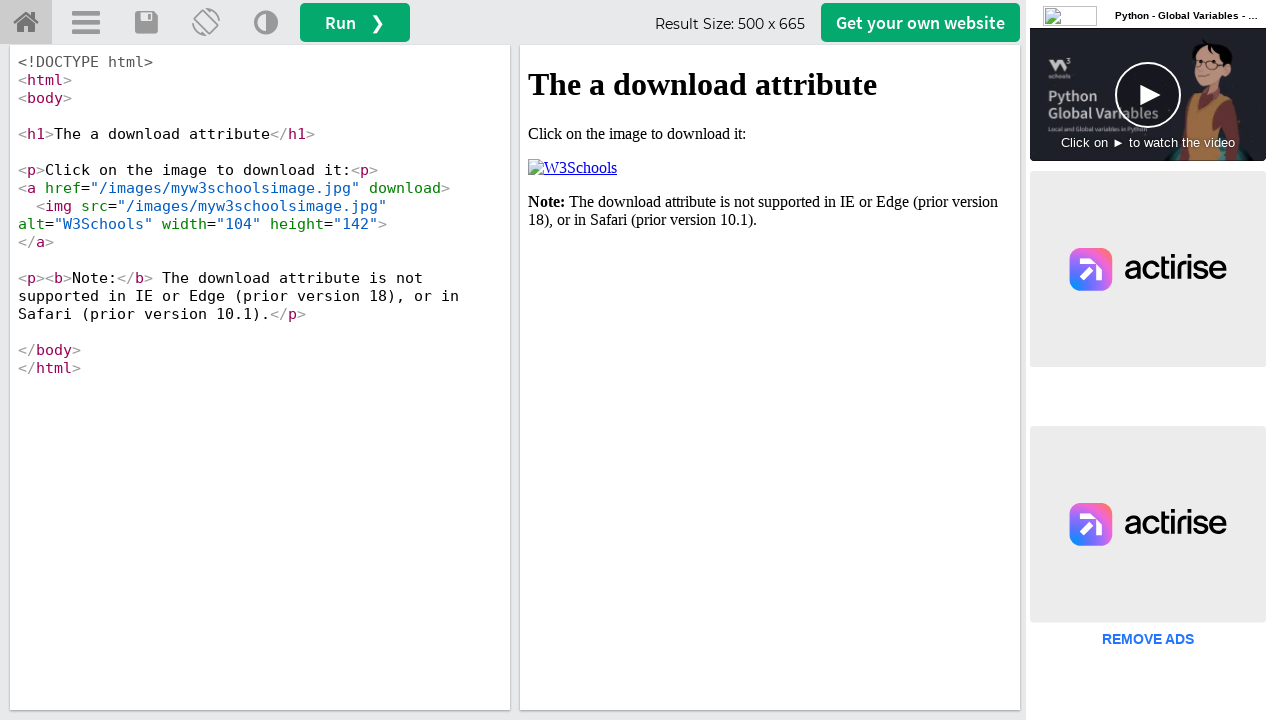

Located and switched to the first iframe containing the demo
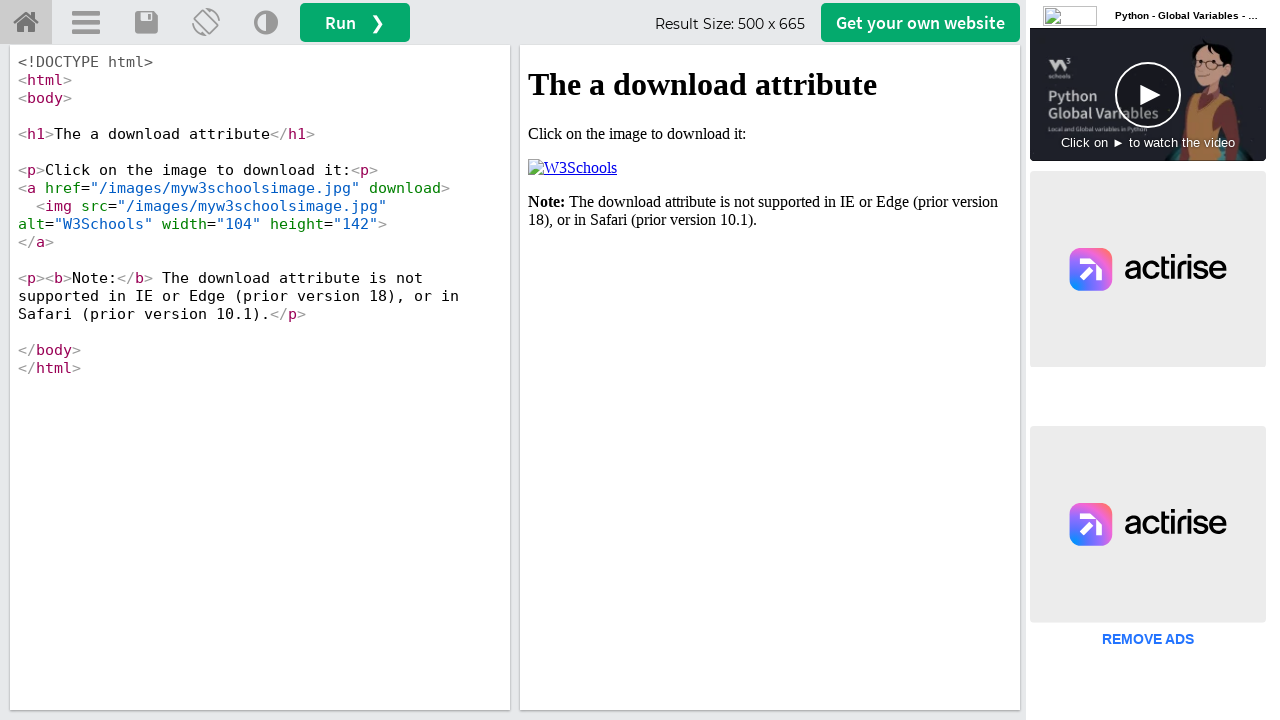

Clicked on the download link/image inside the iframe at (572, 168) on iframe >> nth=0 >> internal:control=enter-frame >> p:nth-of-type(2) a img
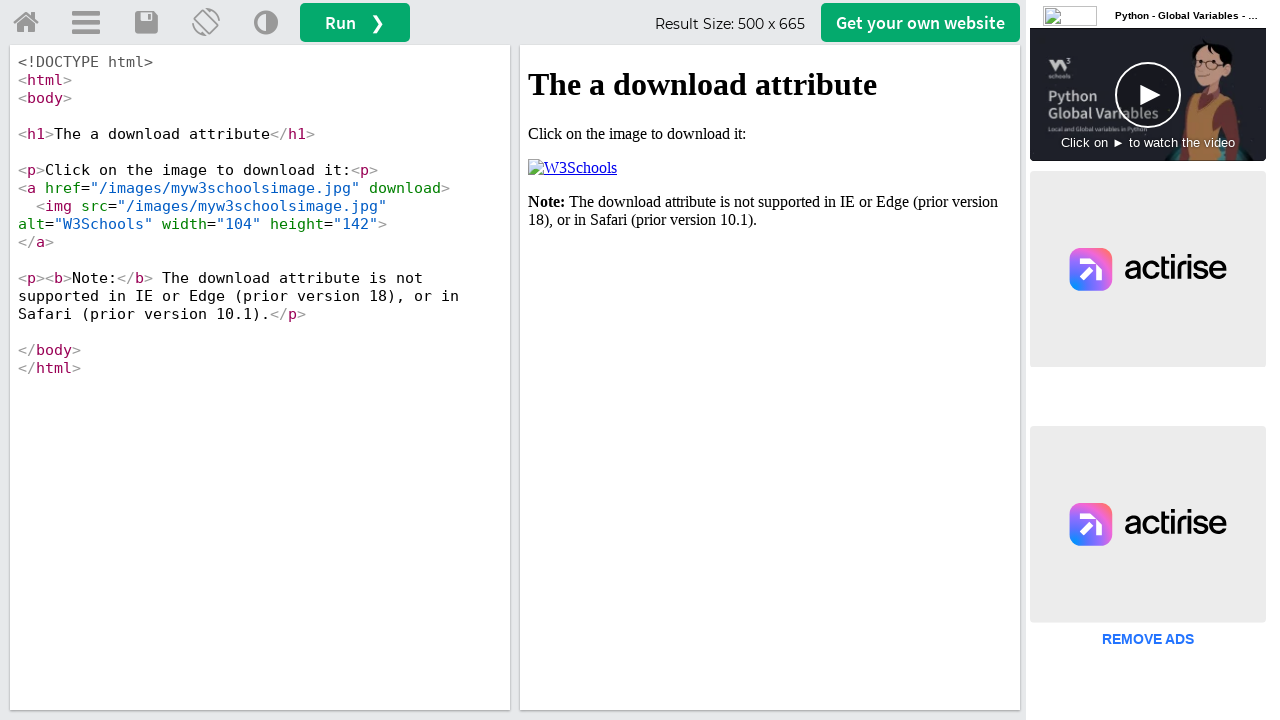

Waited 1 second for download to initiate
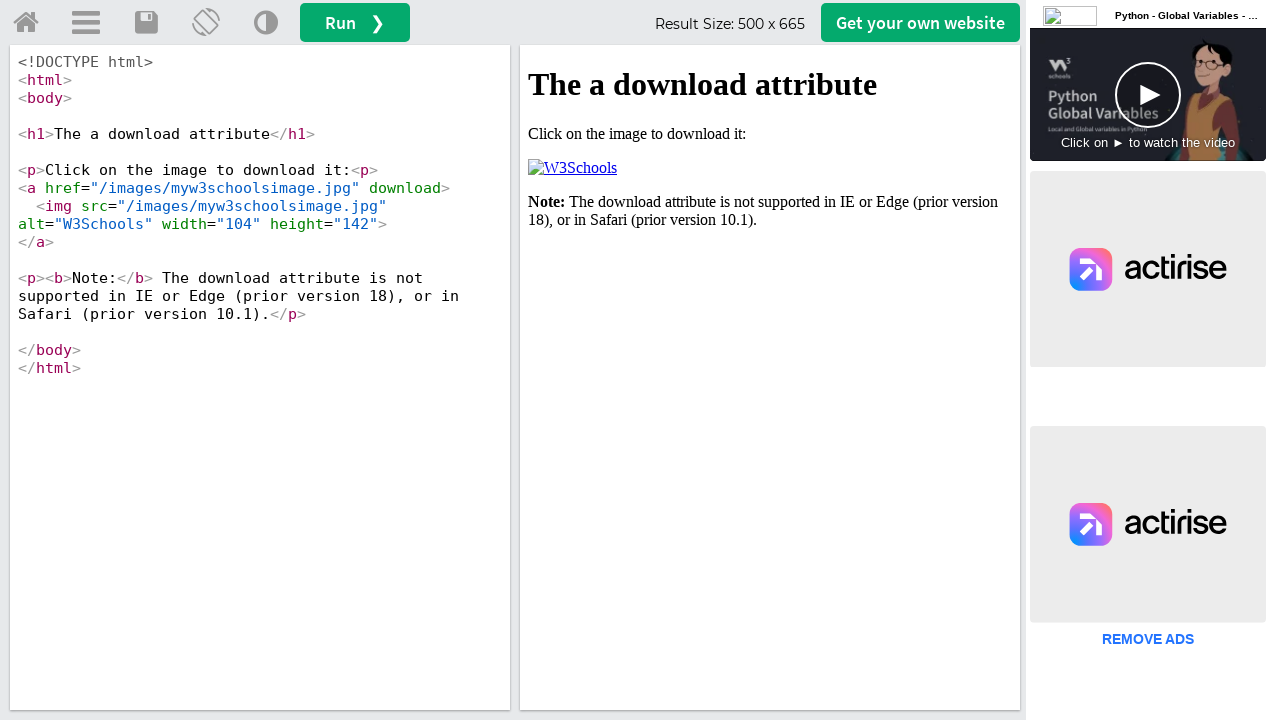

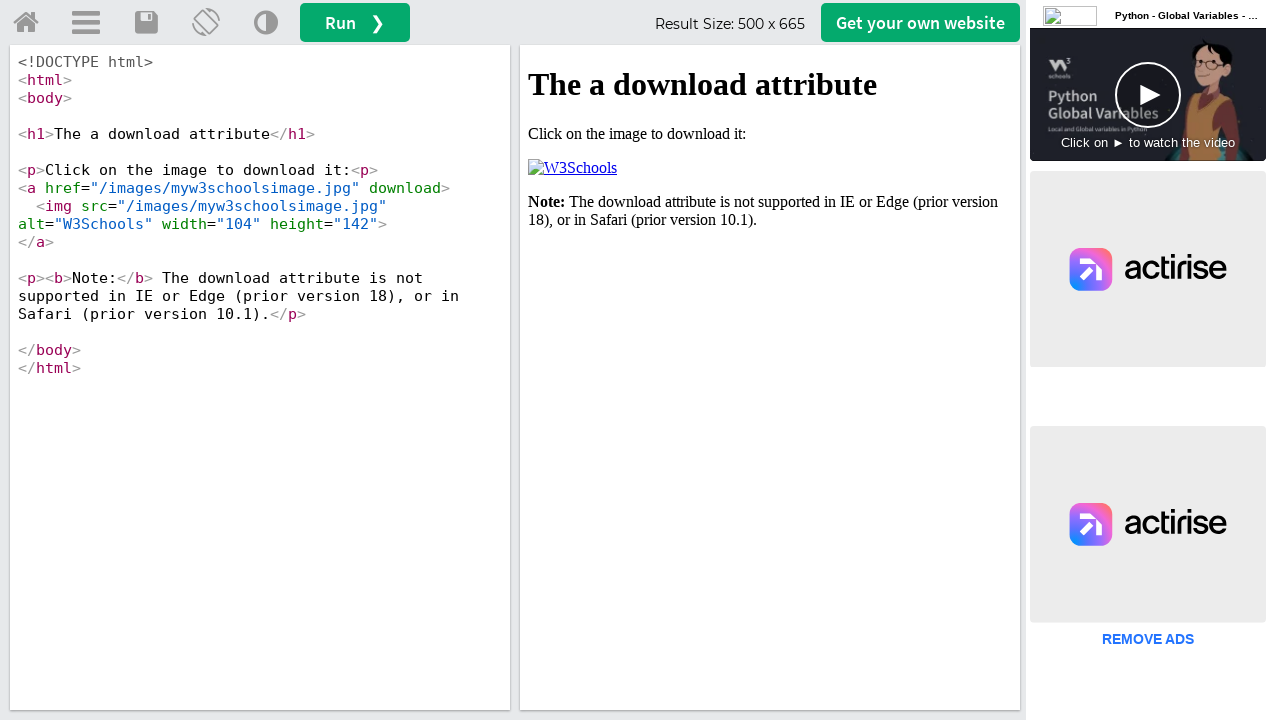